Clicks on the information link and verifies navigation to a different page

Starting URL: https://www.pulsar.ua/ua/

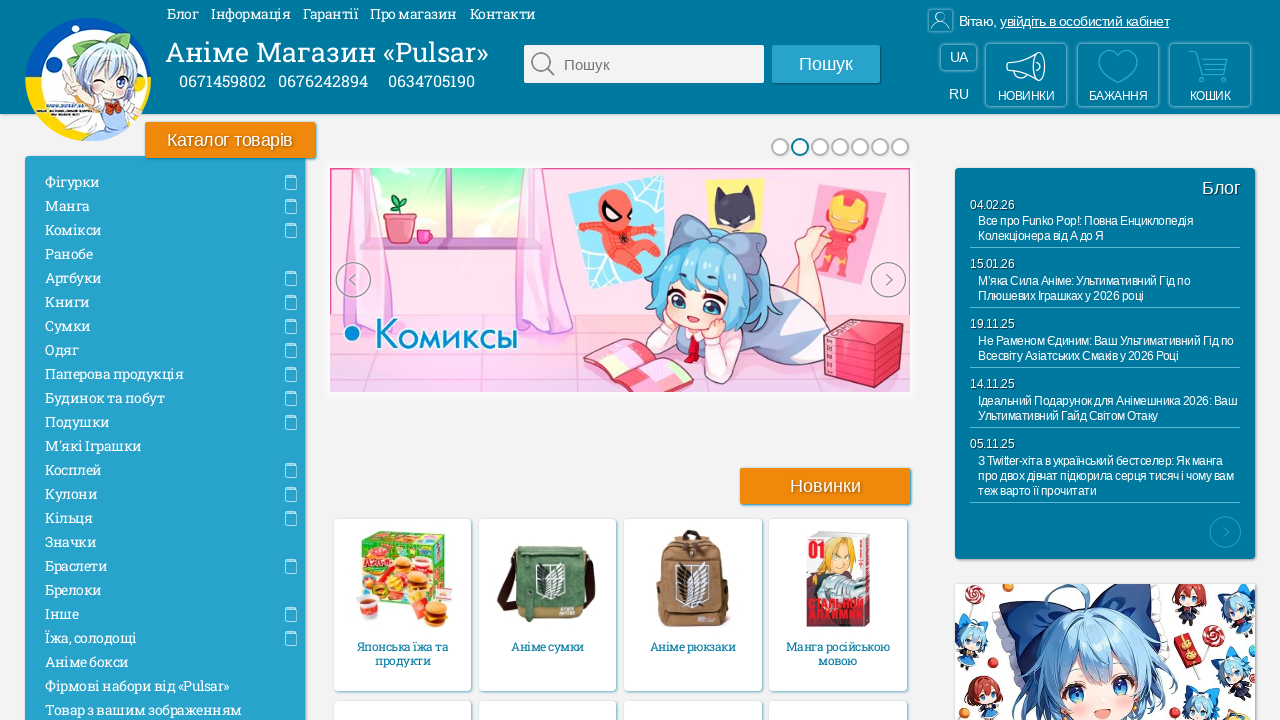

Clicked on the information link in the header at (250, 14) on xpath=/html/body/header/div/div/div[1]/div[2]/div/ul/li[2]/a
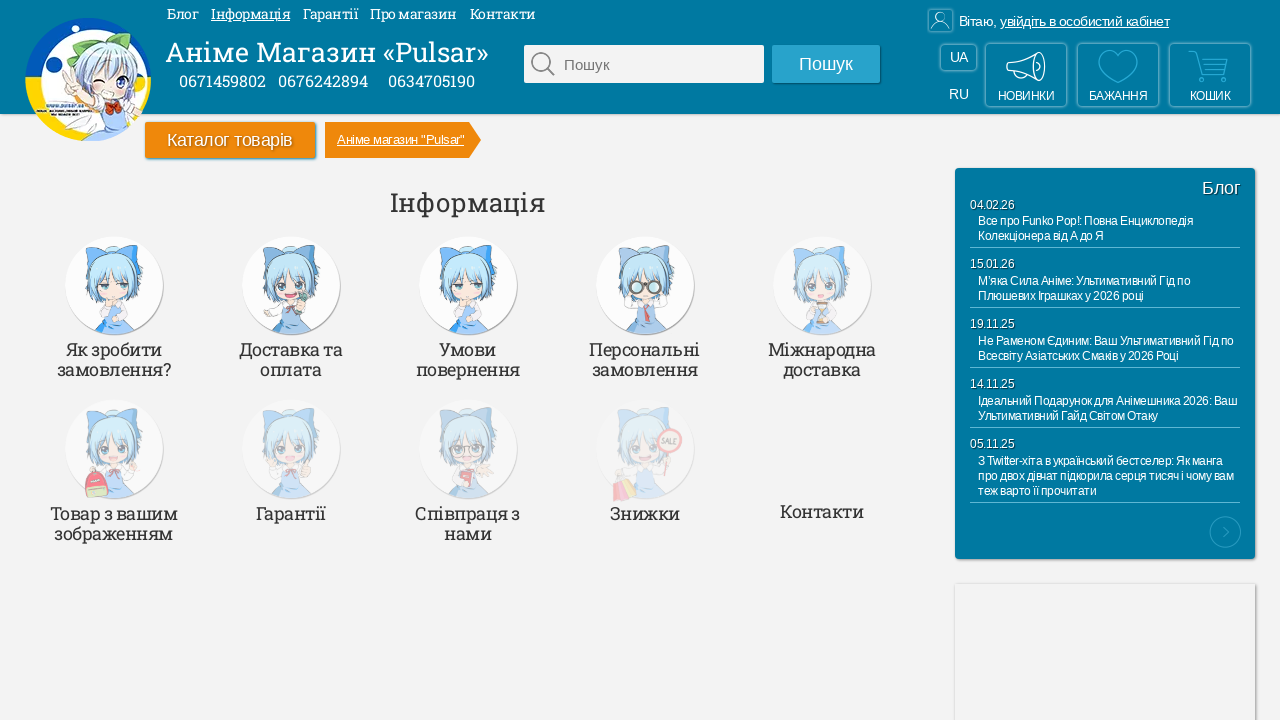

Page navigation completed and DOM content loaded
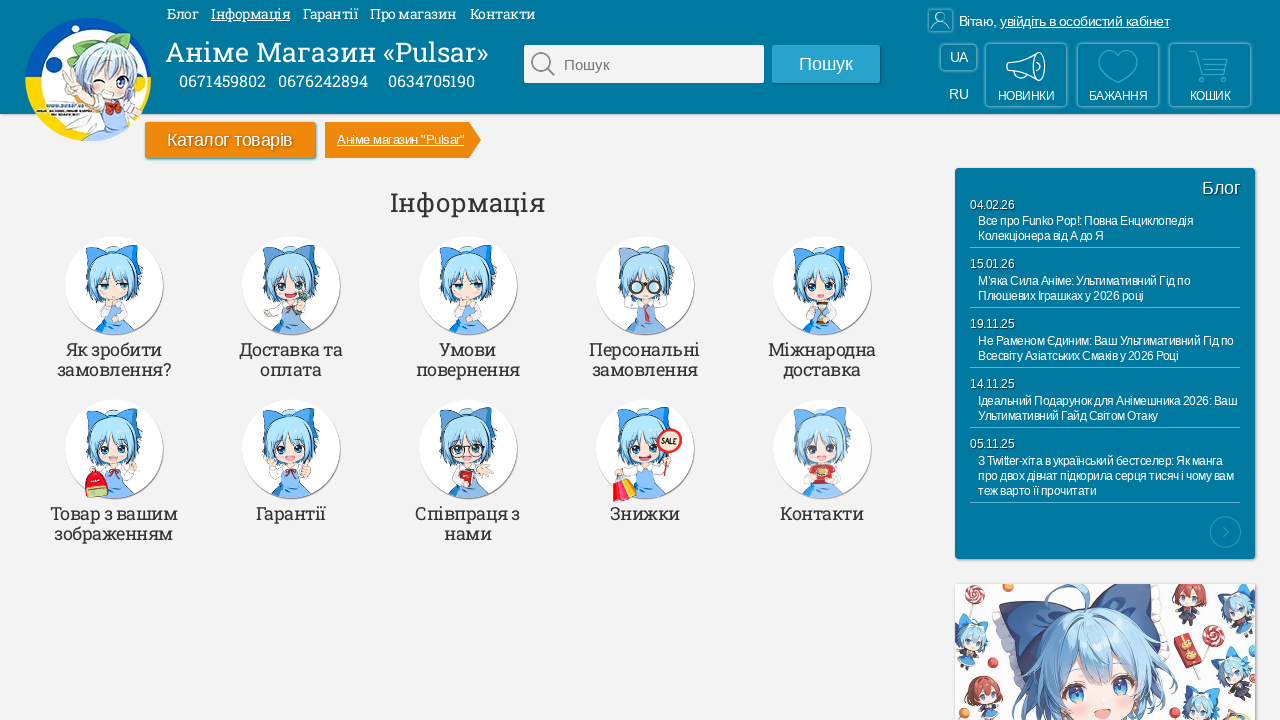

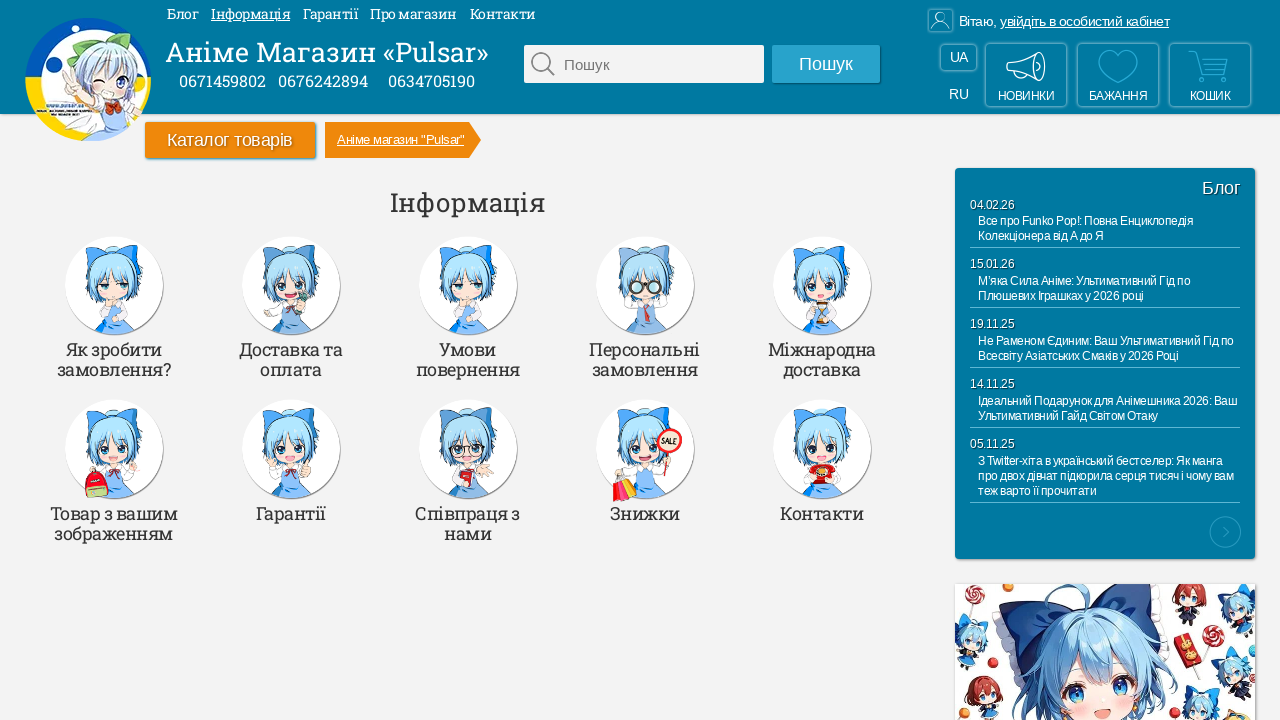